Tests browser navigation by navigating to a second URL and then using the browser back button to return to the original page

Starting URL: https://thetestingworld.com/testings

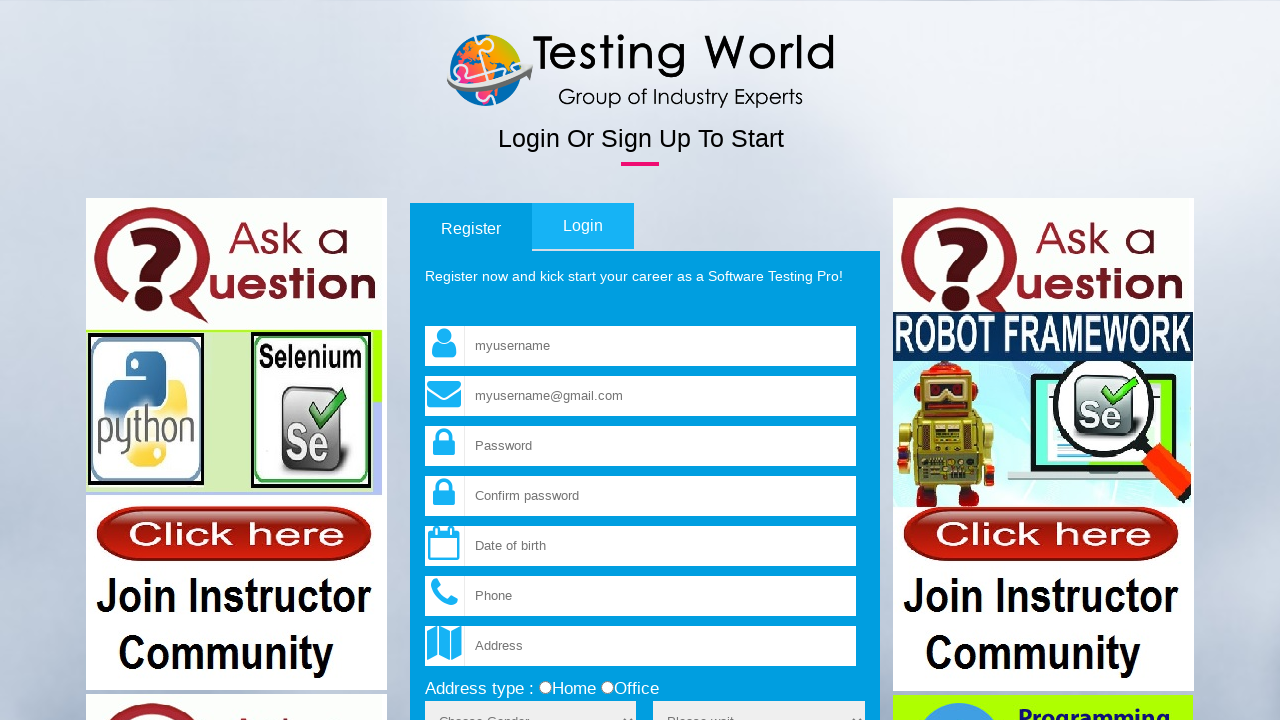

Navigated to second URL https://omayo.blogspot.com/
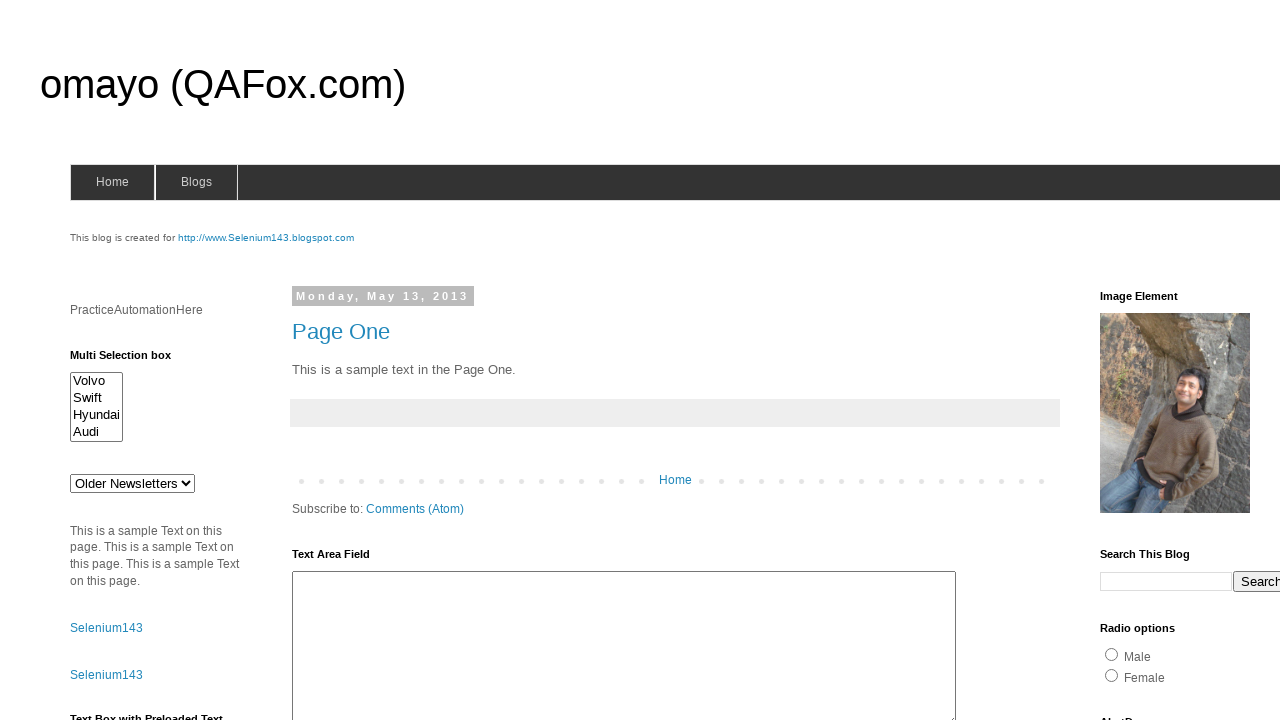

Used browser back button to return to original page
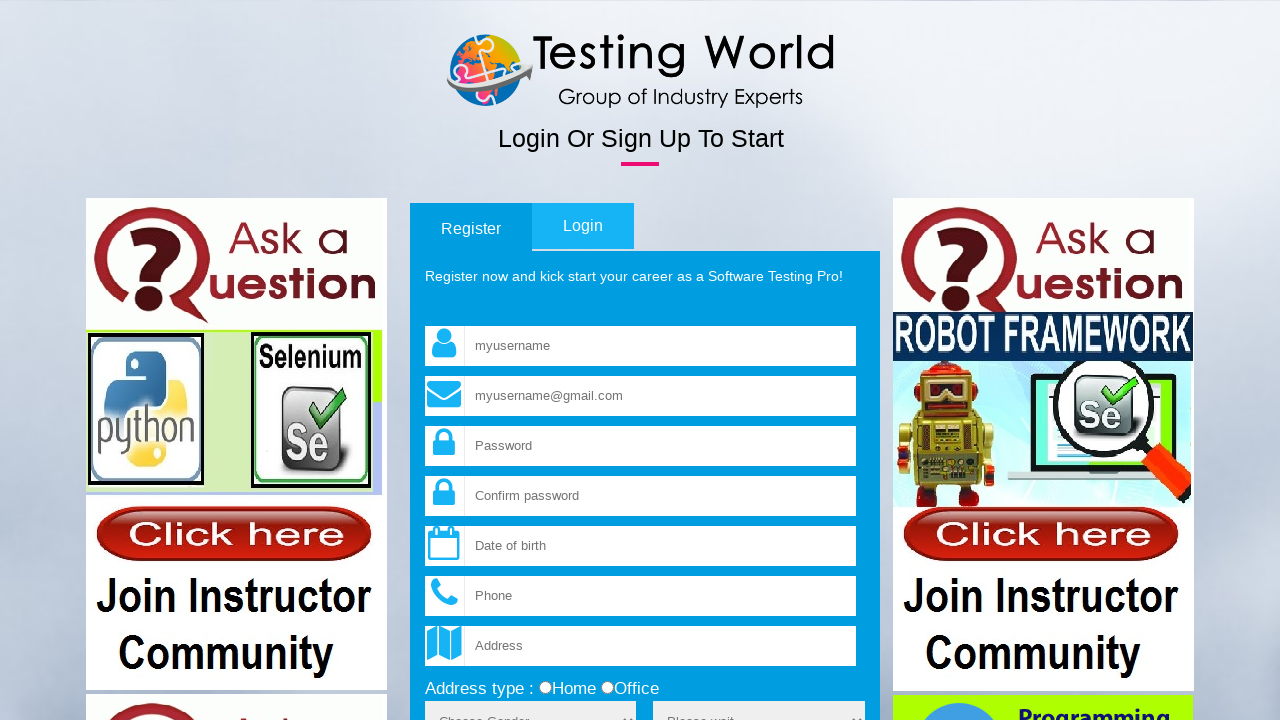

Waited 5 seconds for navigation to complete
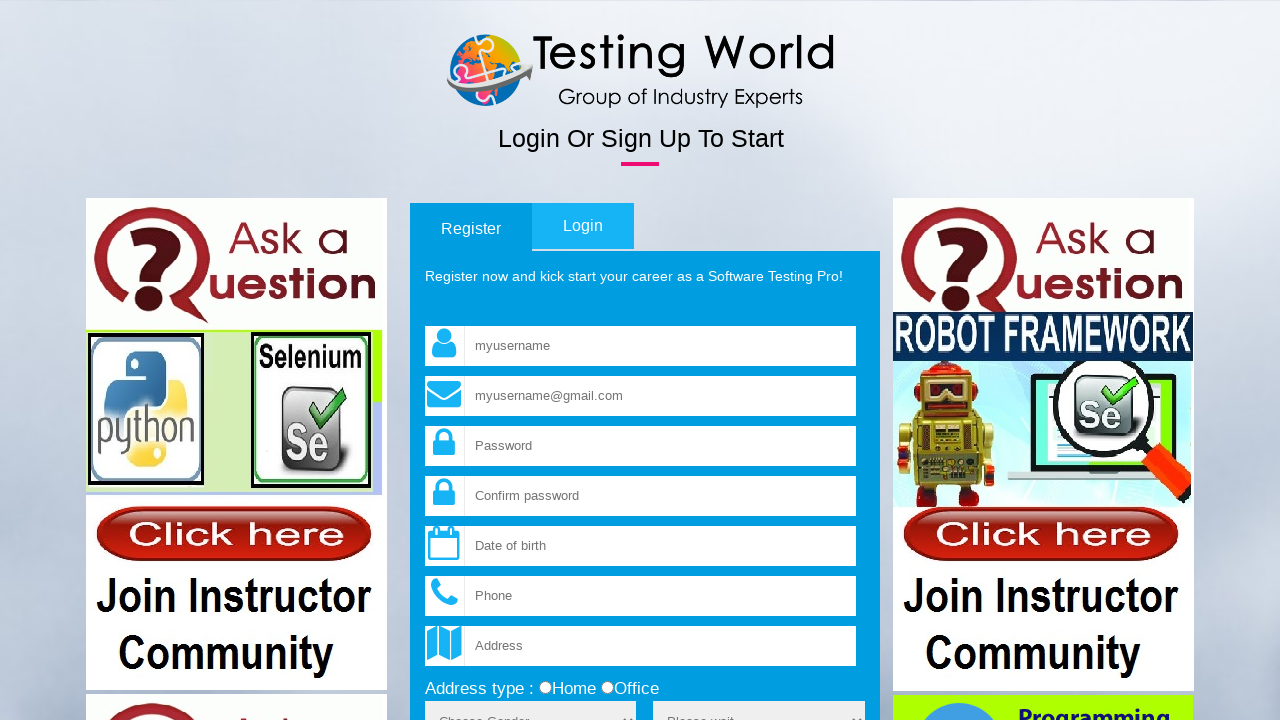

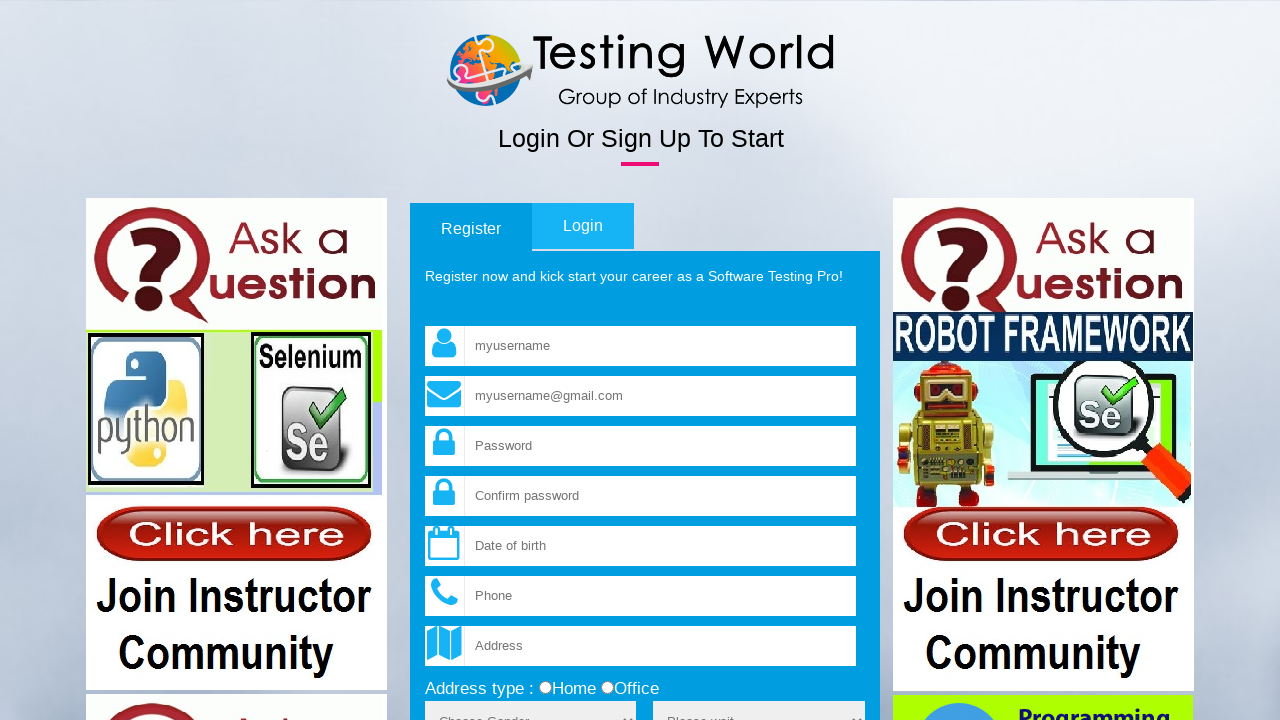